Verifies that the login page header displays the correct text "Log in to ZeroBank" by checking the h3 element content.

Starting URL: http://zero.webappsecurity.com/login.html

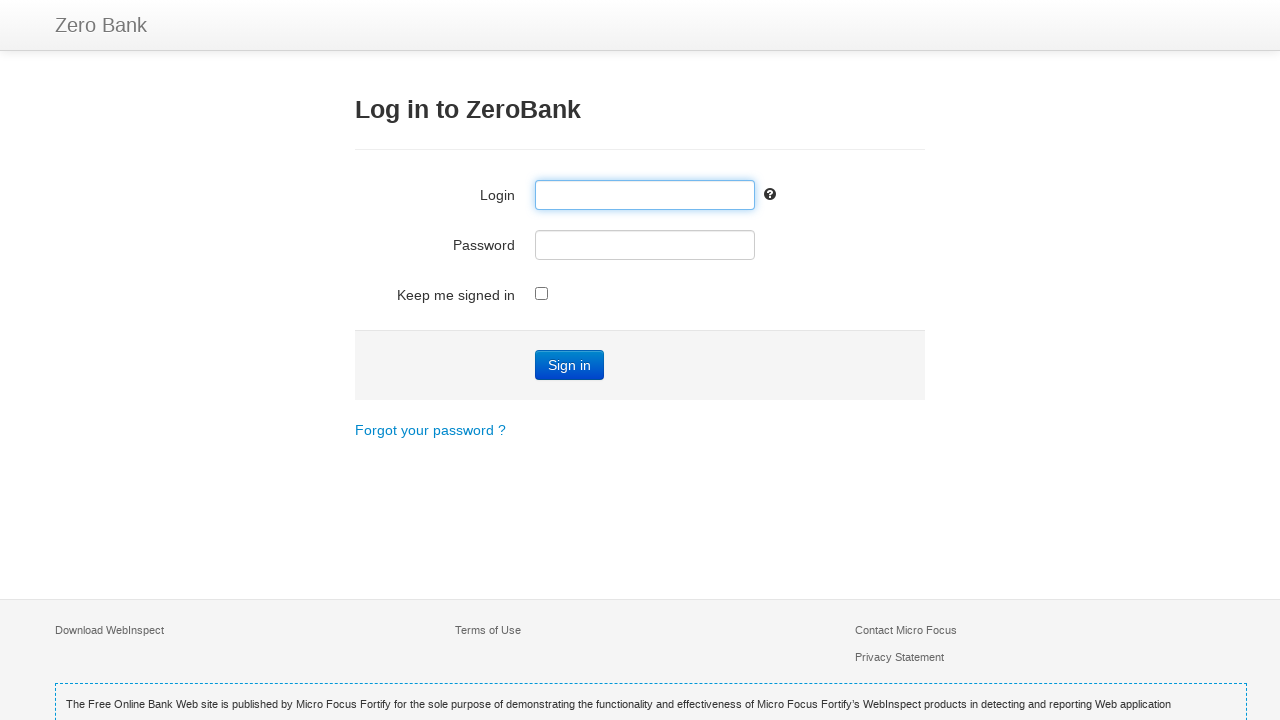

Navigated to ZeroBank login page
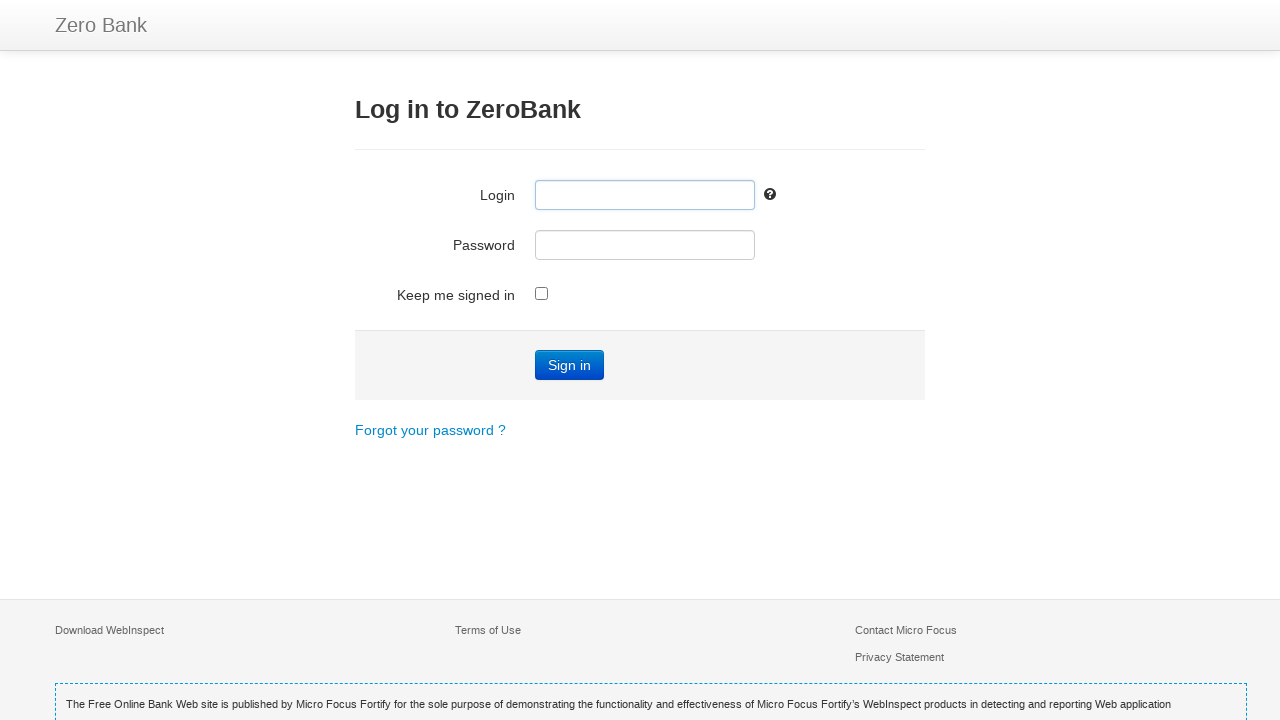

Located h3 header element
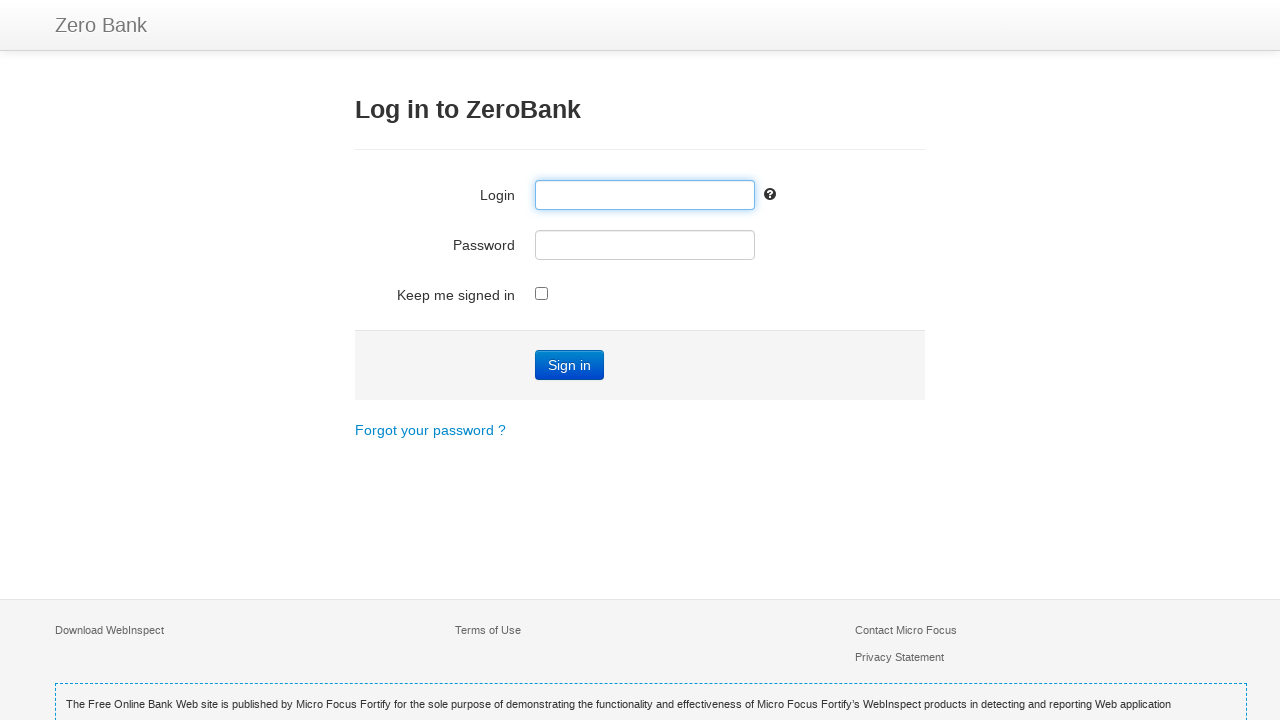

Retrieved header text content: 'Log in to ZeroBank'
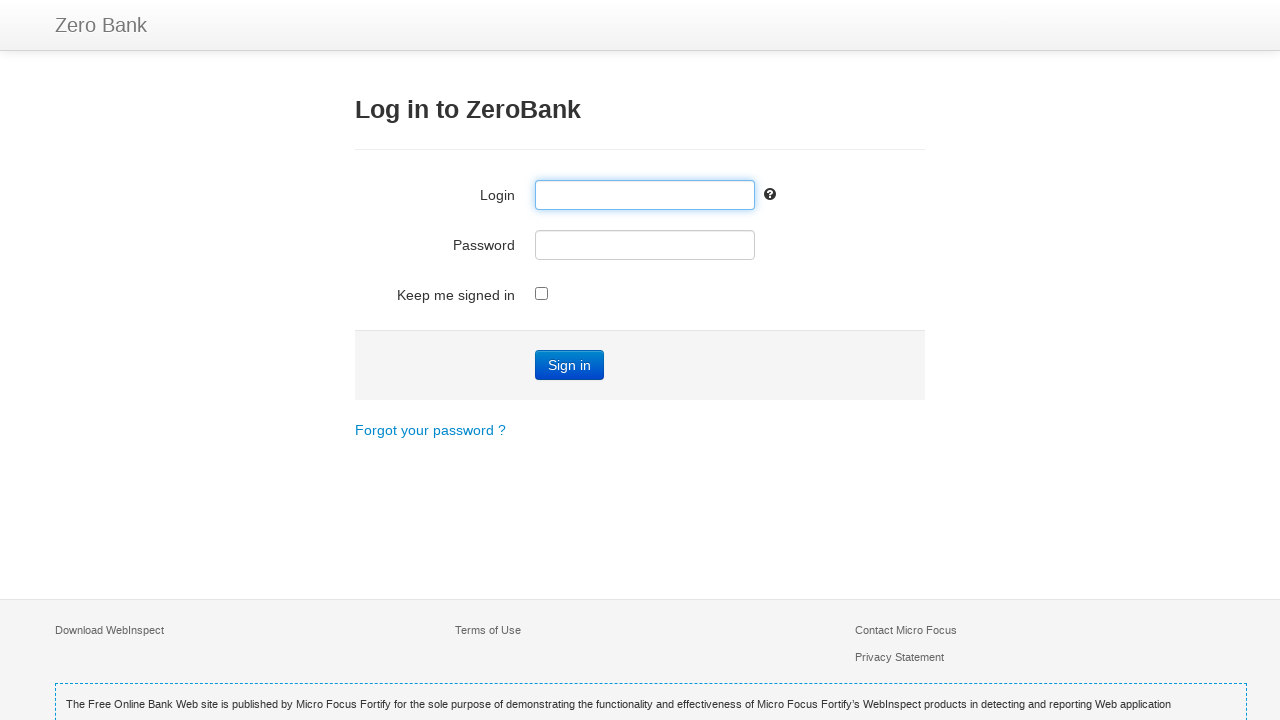

Verified header text matches expected value: 'Log in to ZeroBank'
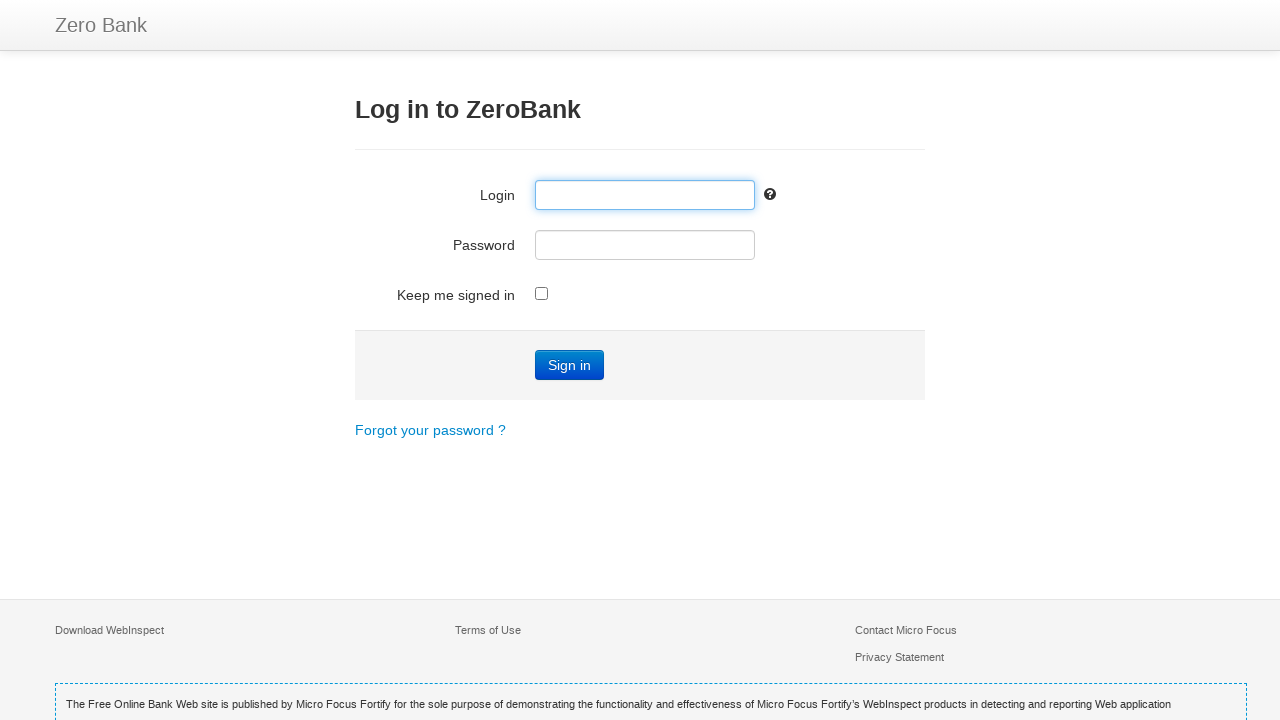

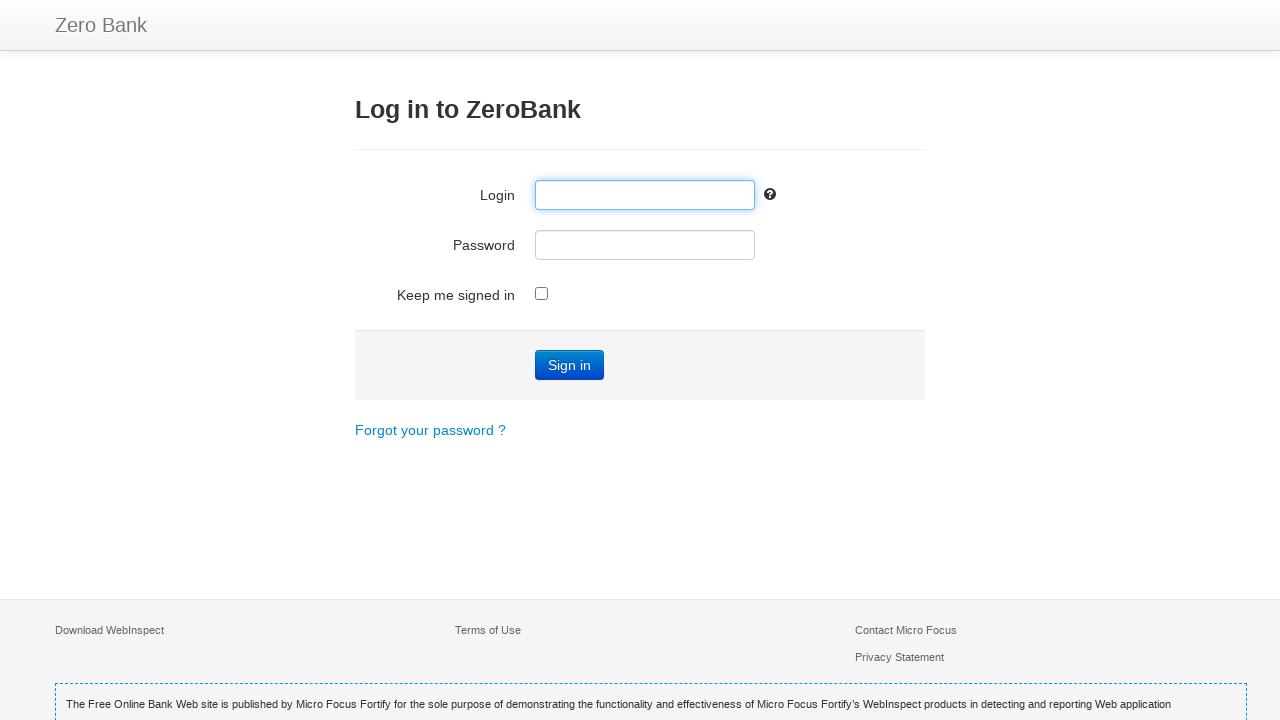